Tests sending a message to an AI chatbot on deepai.org by filling the chat input field and clicking the submit button

Starting URL: https://deepai.org/chat

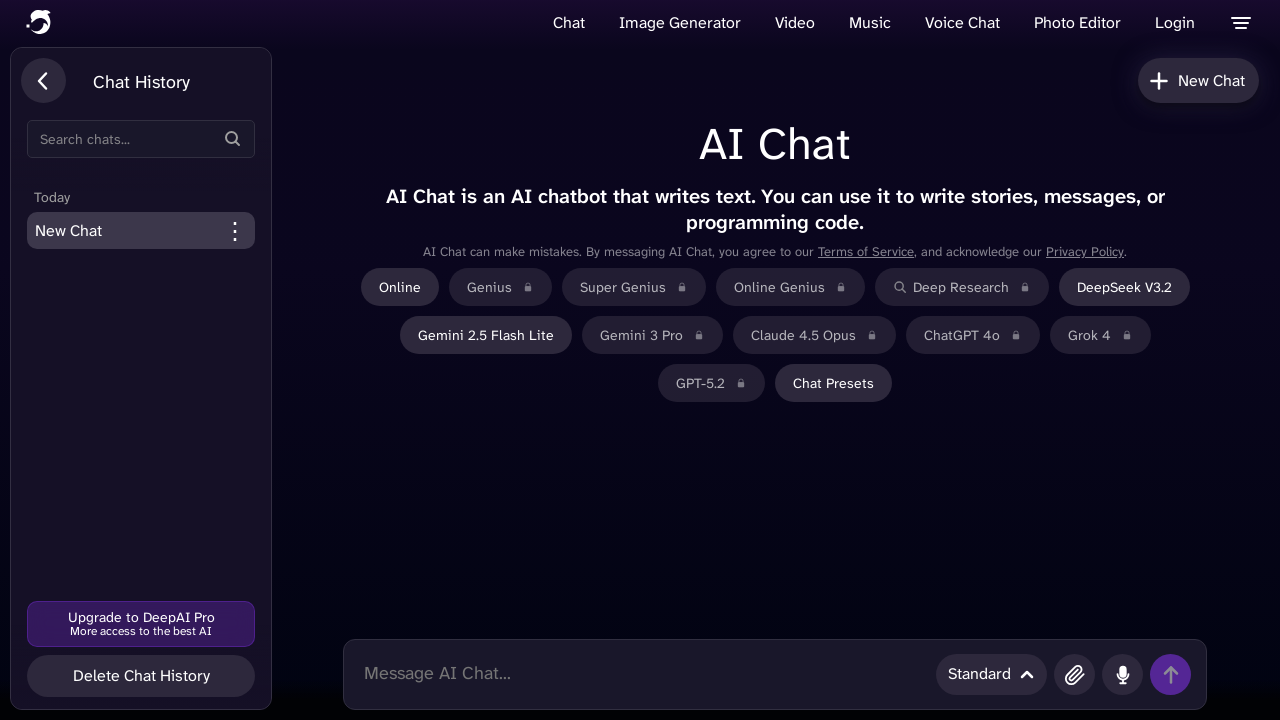

Chat input field loaded
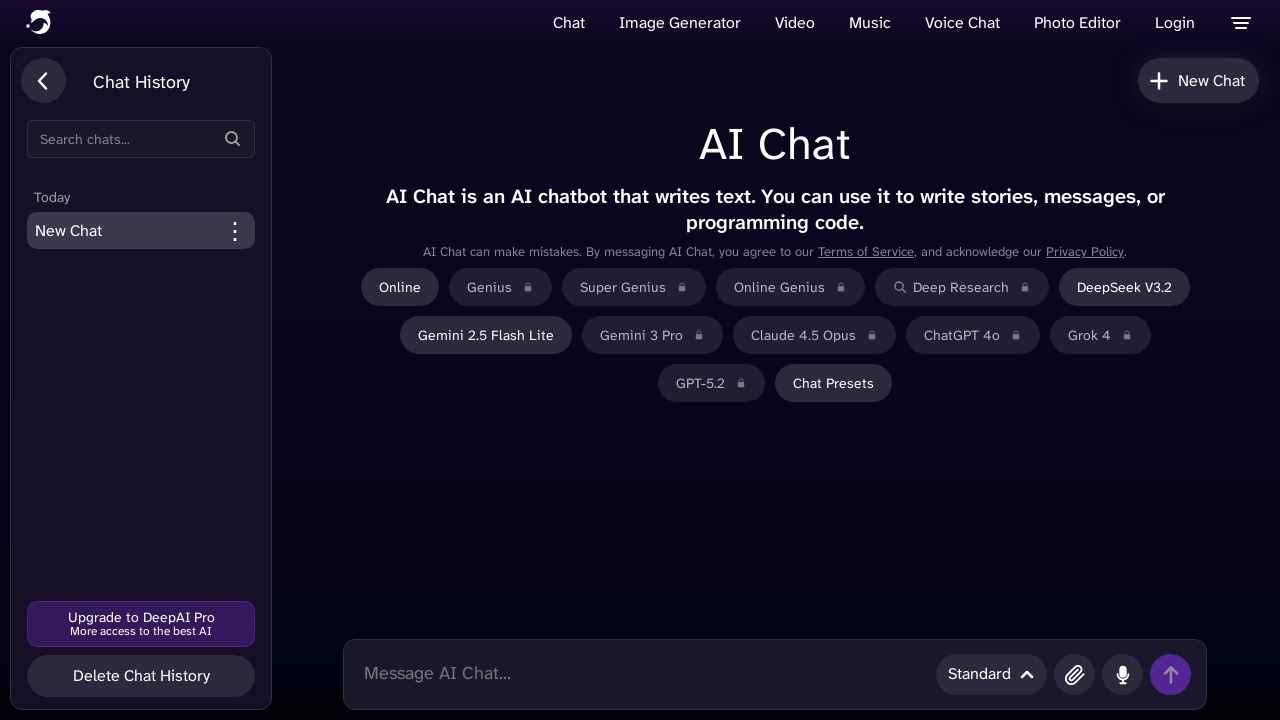

Filled chat input with test message about machine learning on .chatbox
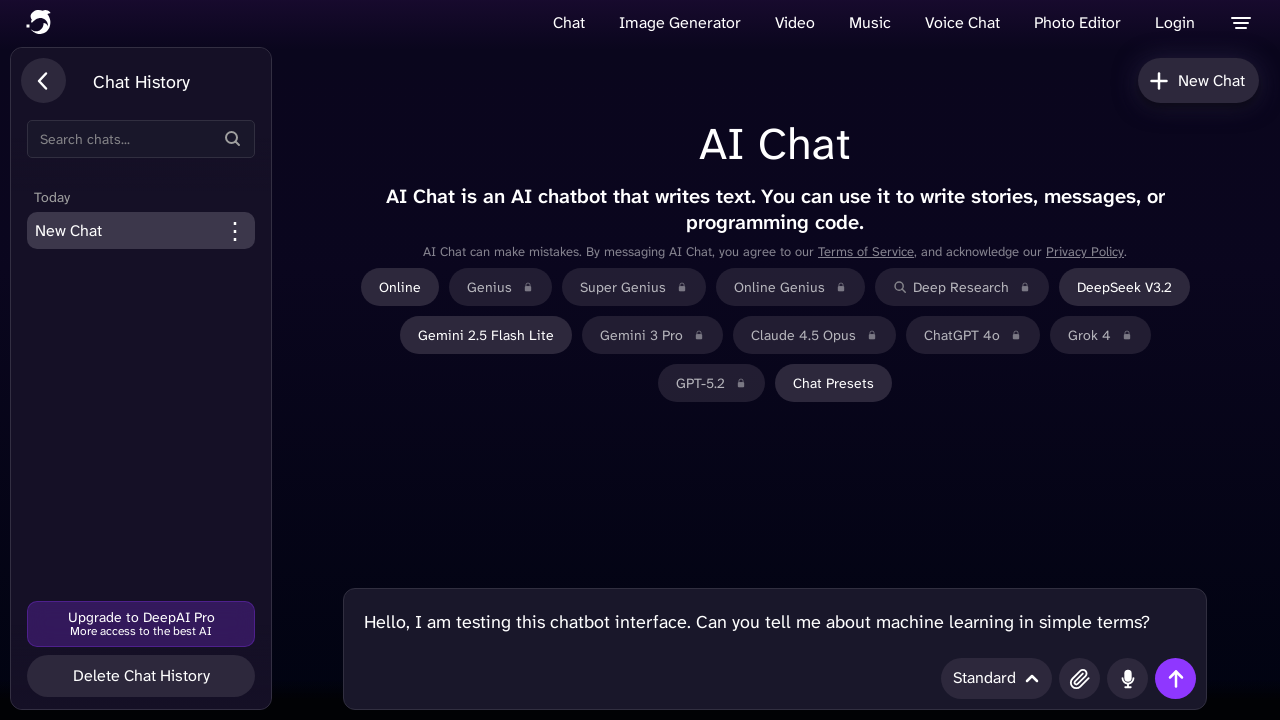

Clicked submit button to send message to AI chatbot at (1176, 678) on #chatSubmitButton
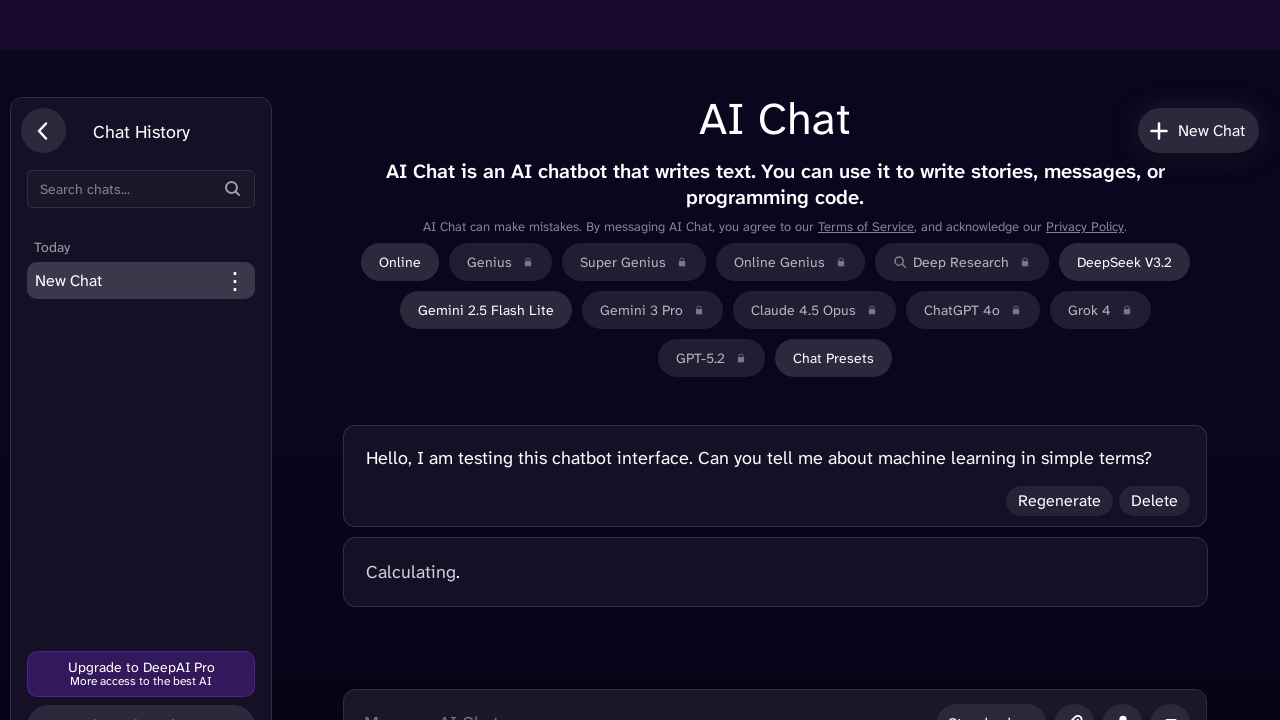

Waited 3 seconds for chatbot response
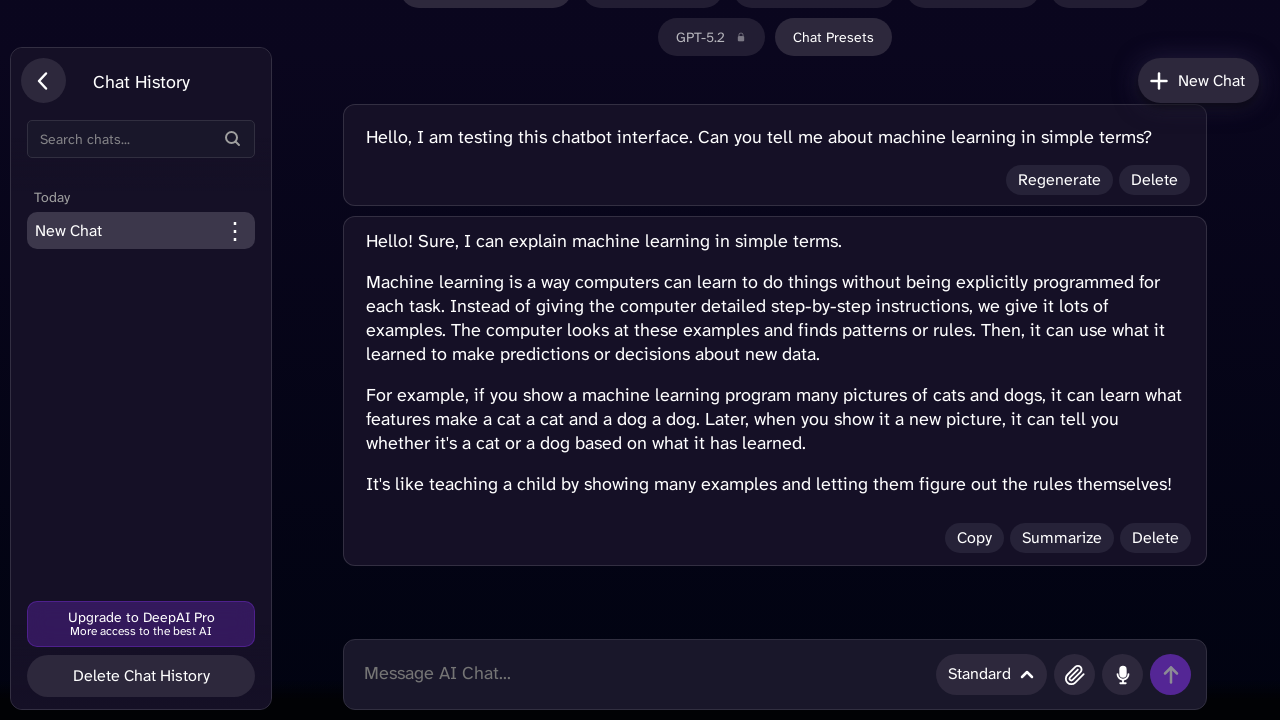

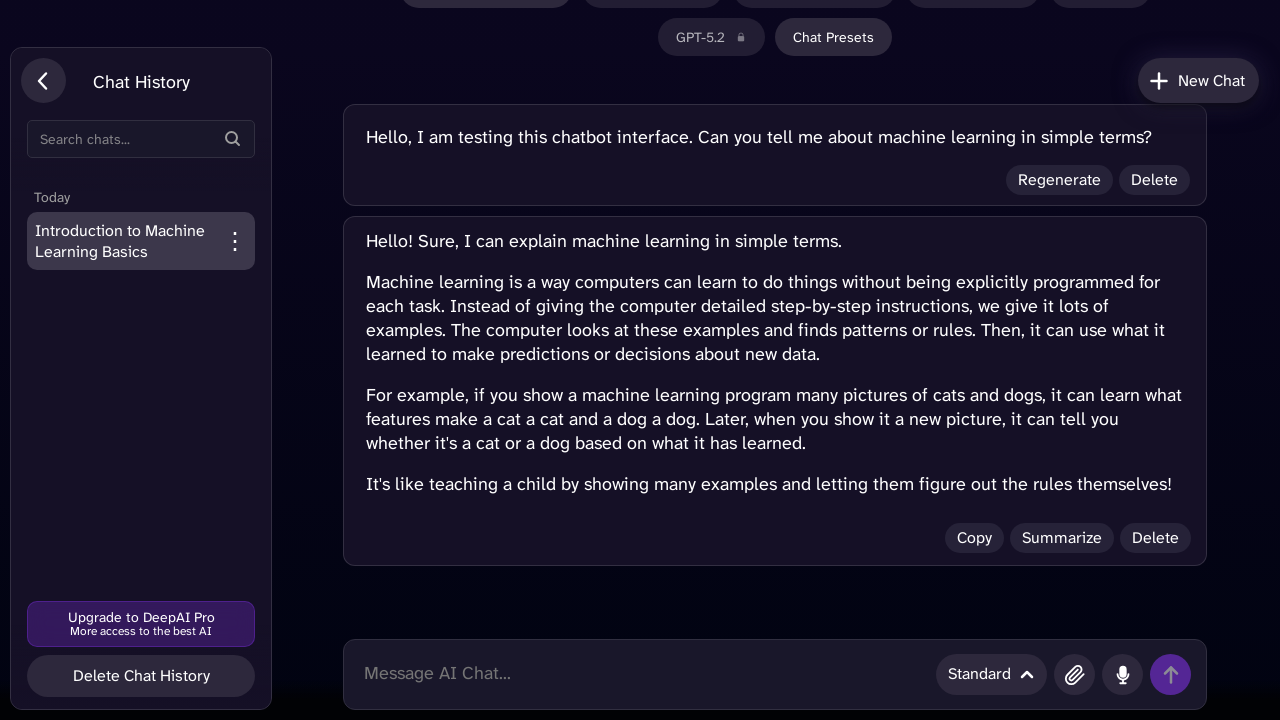